Tests that clicking the Email column header sorts the table data alphabetically in ascending order.

Starting URL: http://the-internet.herokuapp.com/tables

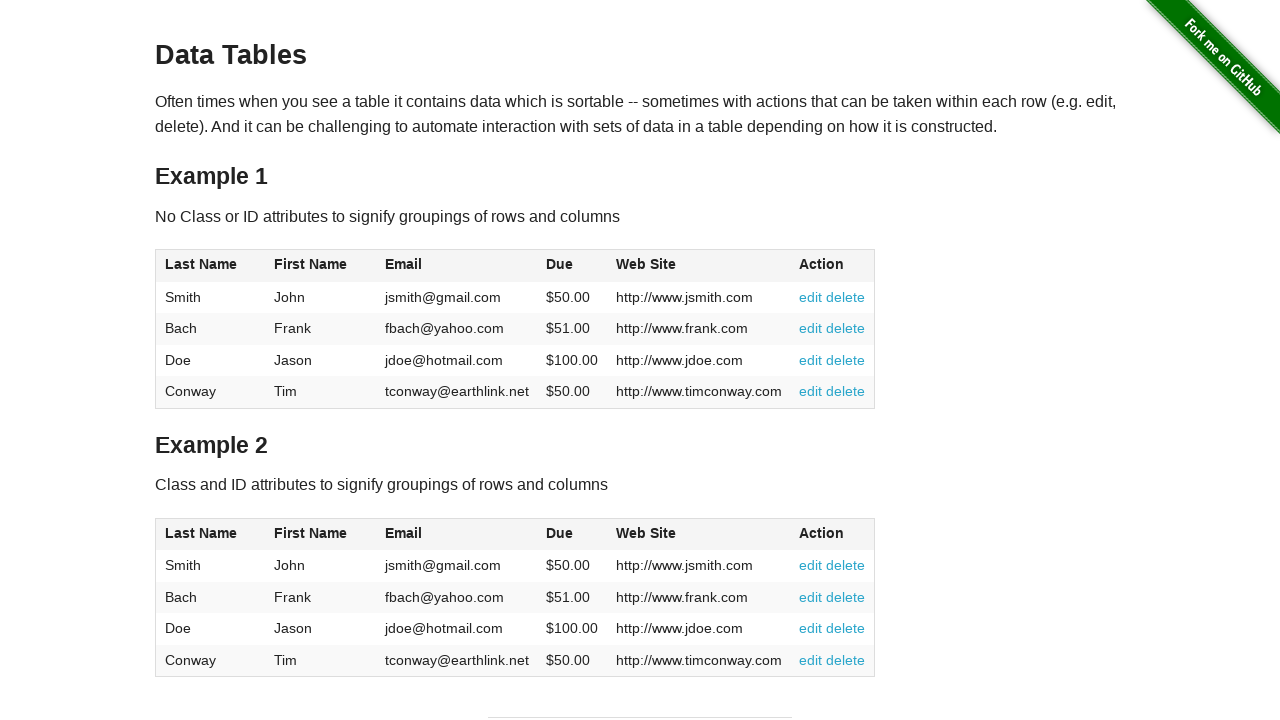

Clicked Email column header to sort in ascending order at (457, 266) on #table1 thead tr th:nth-of-type(3)
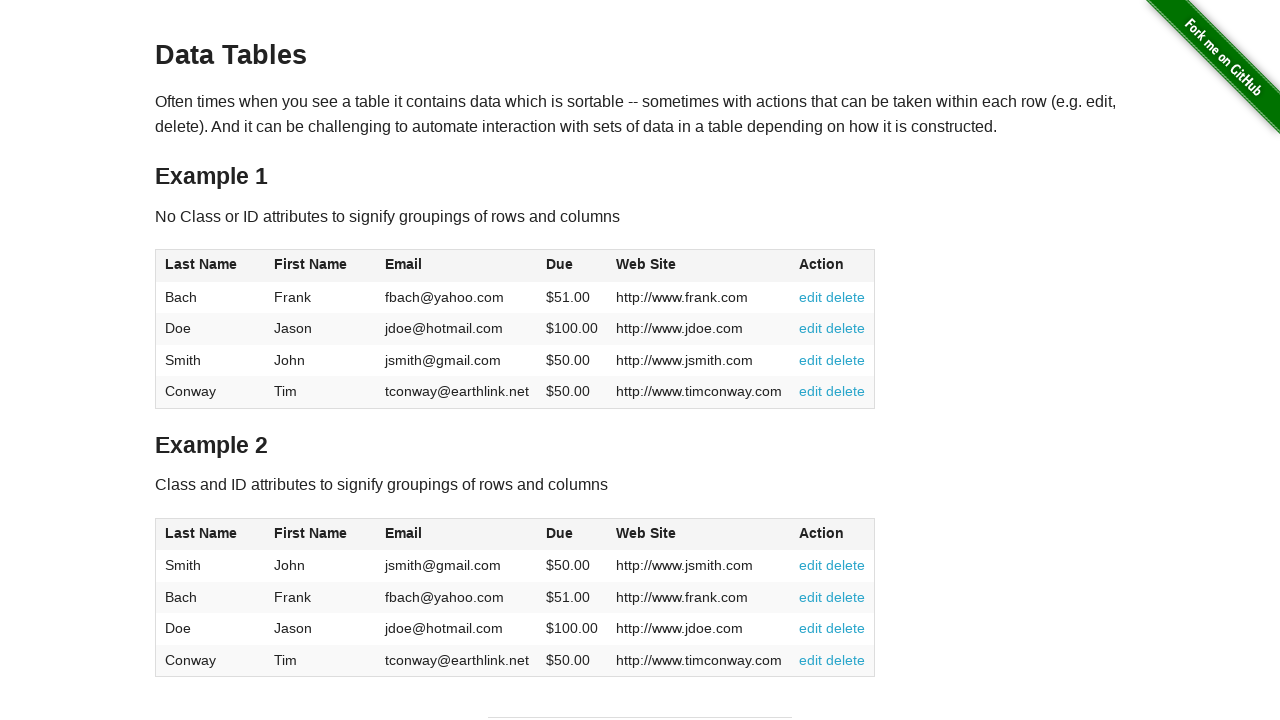

Email column cells are now visible after sorting
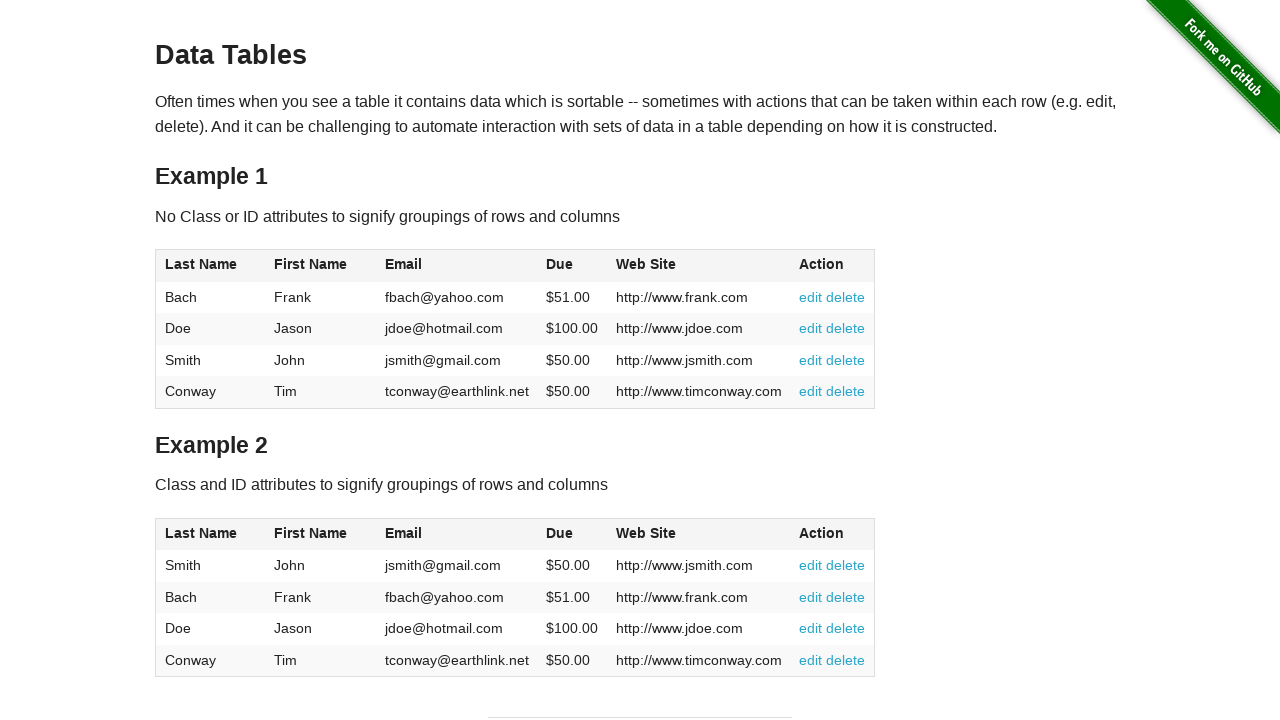

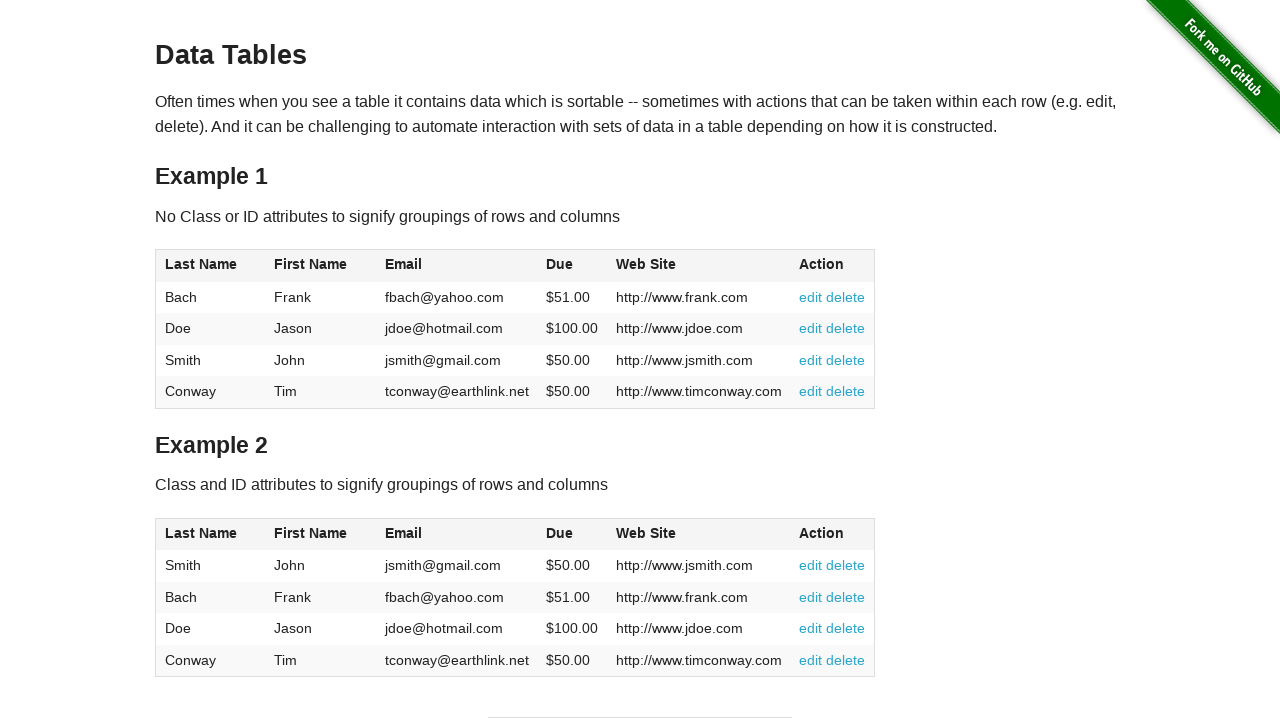